Tests a registration form by filling in first name, last name, and email fields, then submits the form and verifies the success message is displayed.

Starting URL: http://suninjuly.github.io/registration1.html

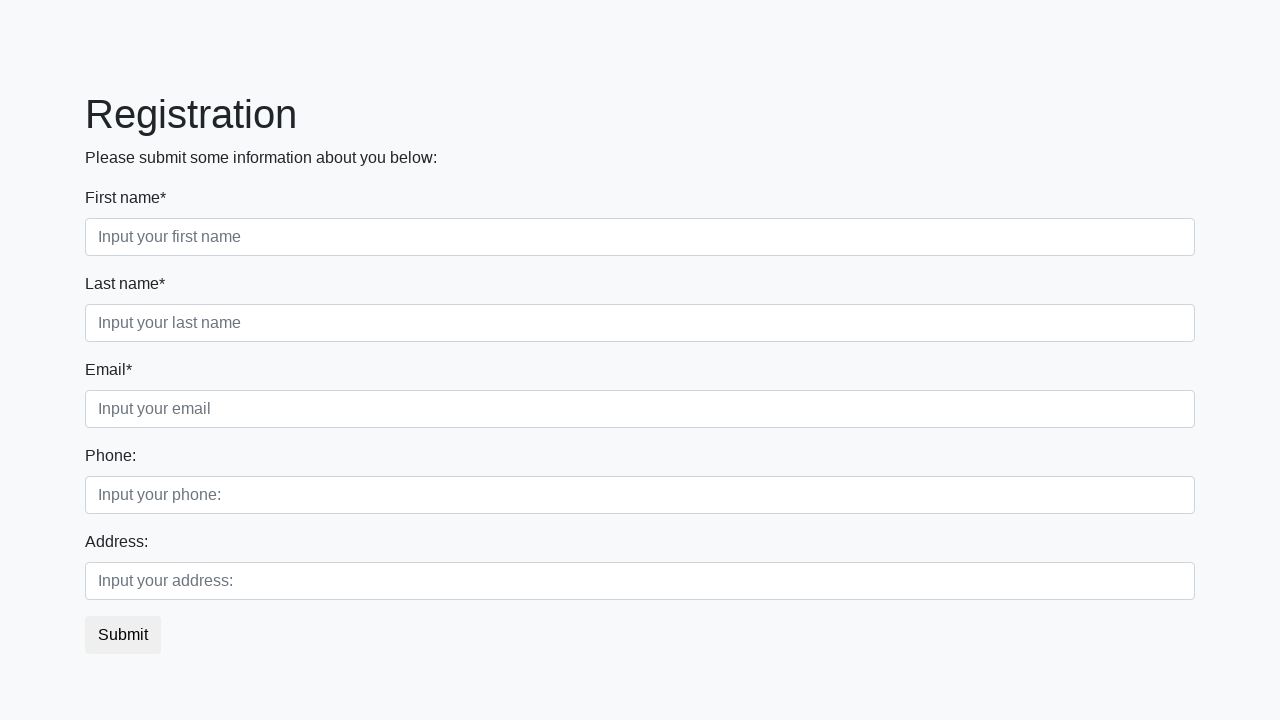

Waited for product listings to load
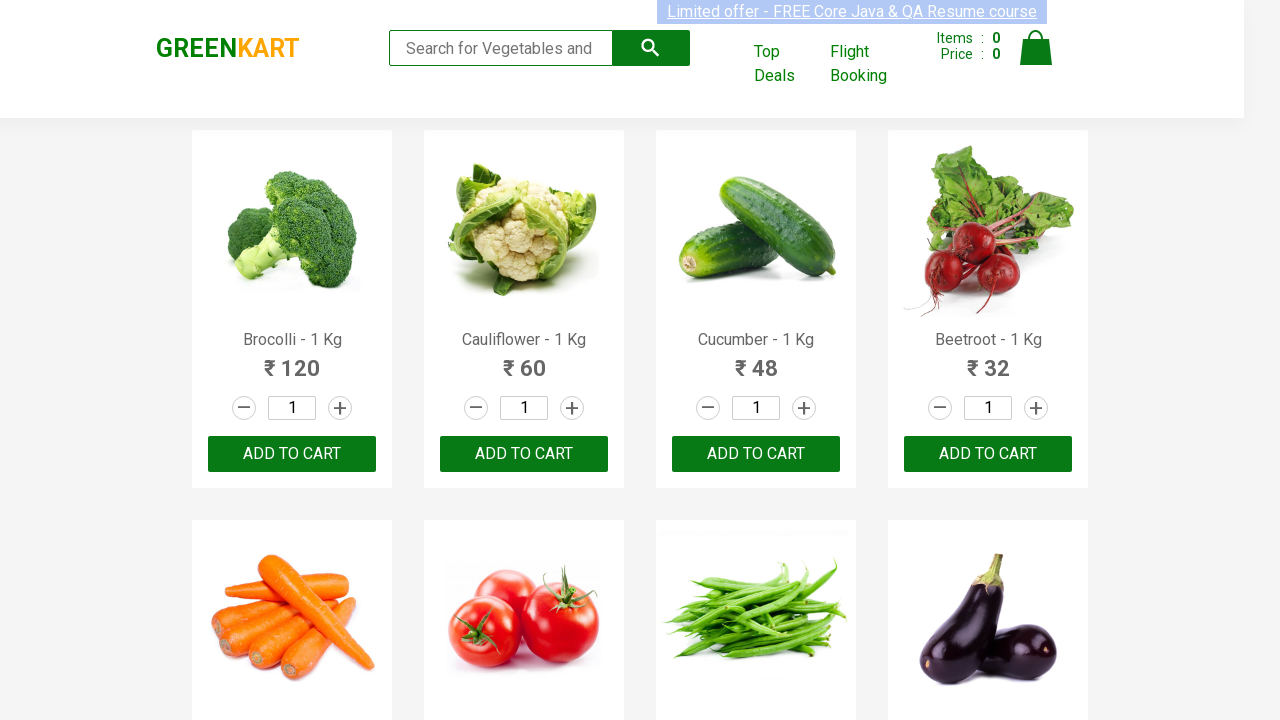

Retrieved all product name elements from page
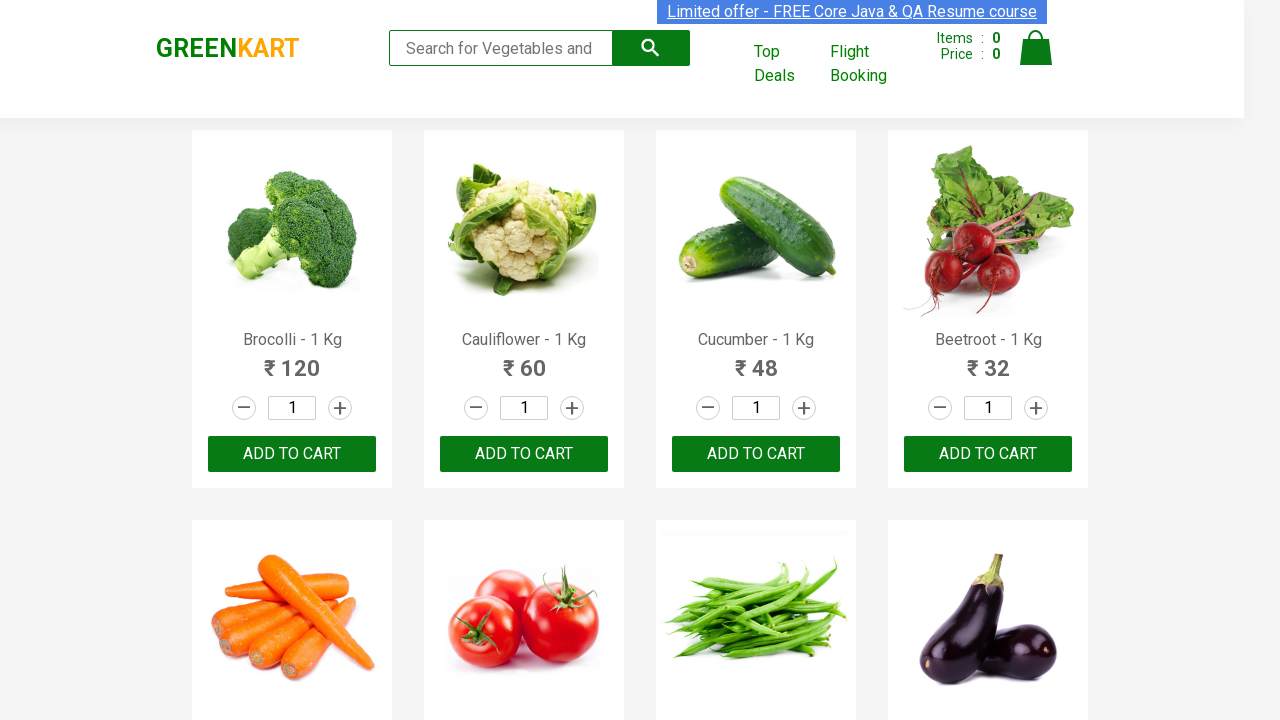

Retrieved product name: Brocolli - 1 Kg
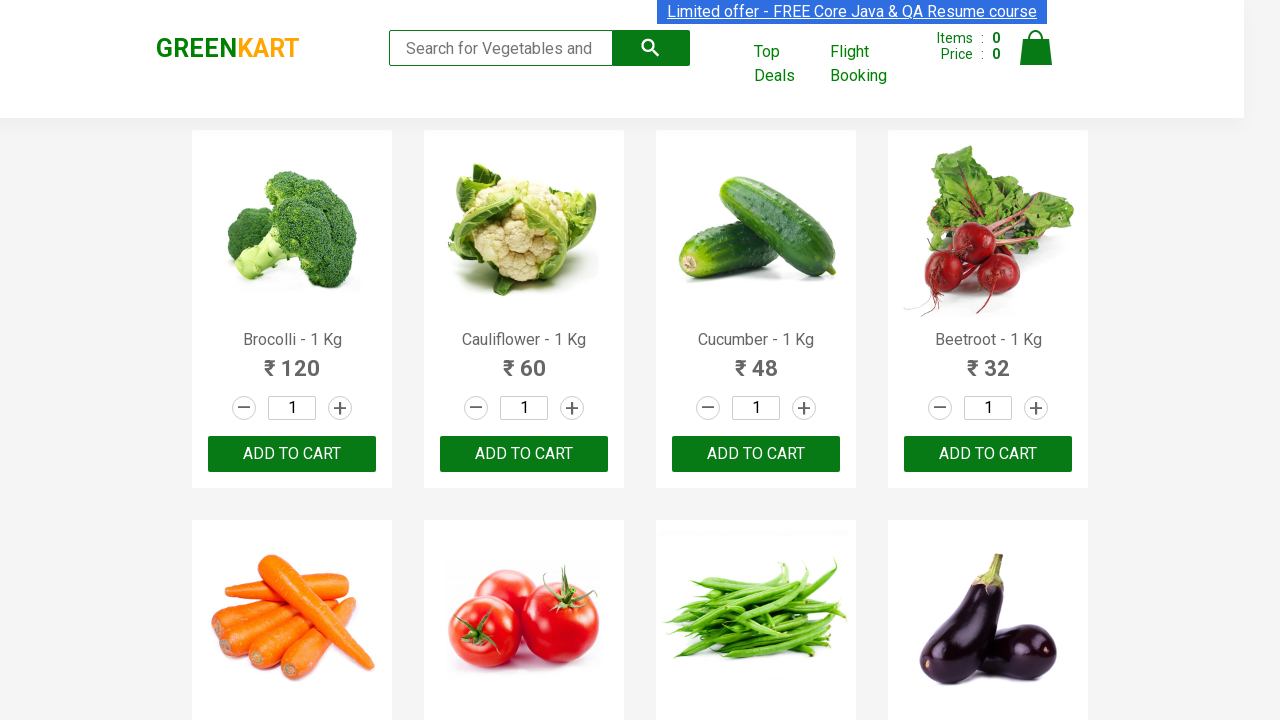

Extracted formatted product name: Brocolli
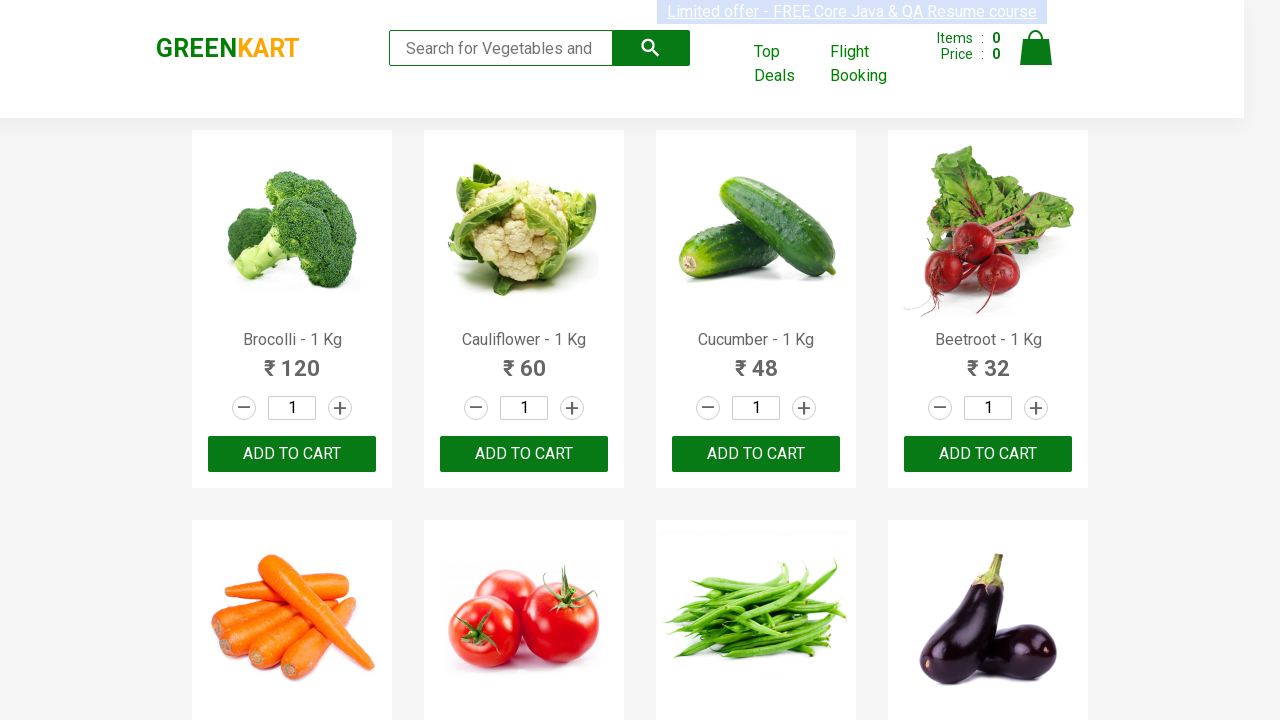

Product 'Brocolli' matches items needed - adding to cart
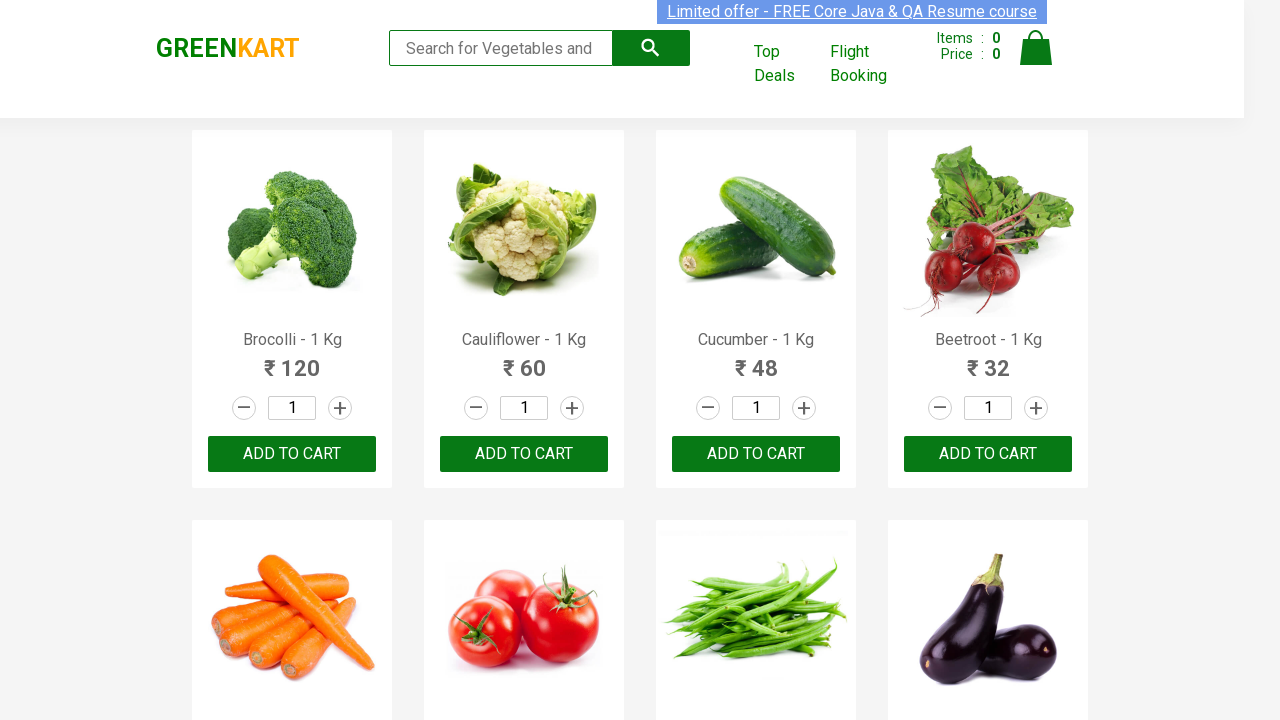

Clicked 'Add to Cart' button for Brocolli
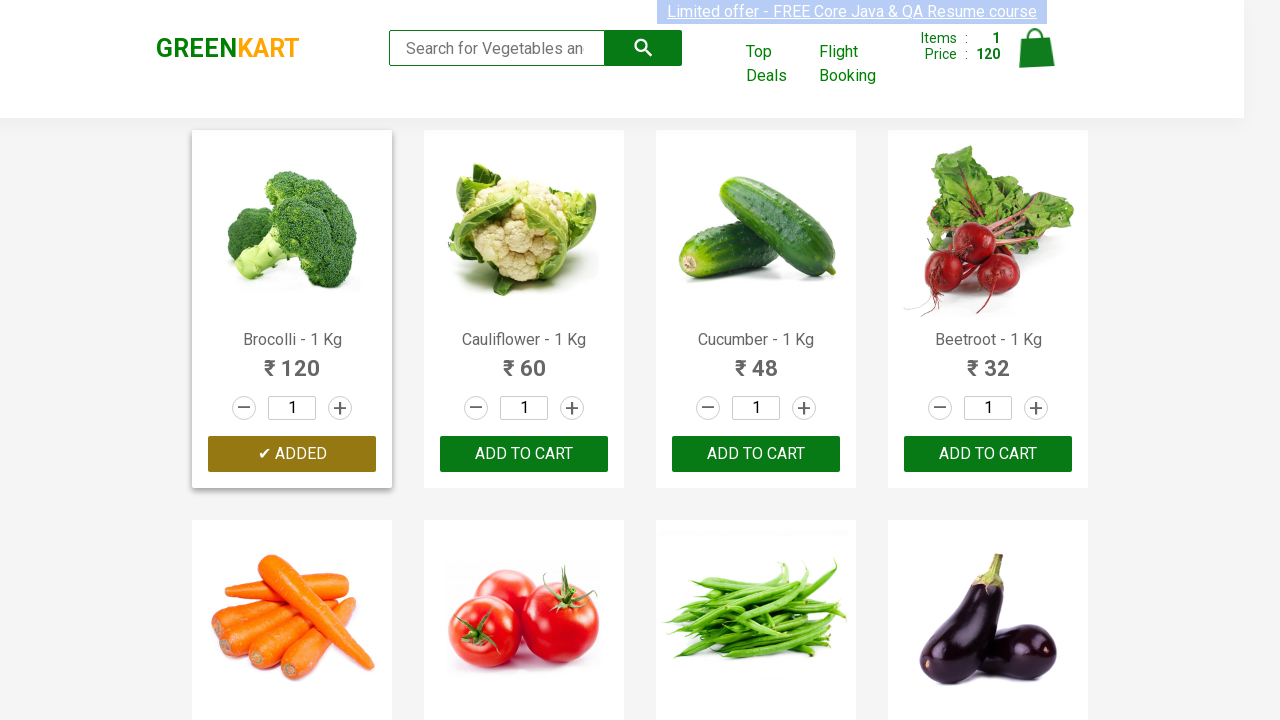

Retrieved product name: Cauliflower - 1 Kg
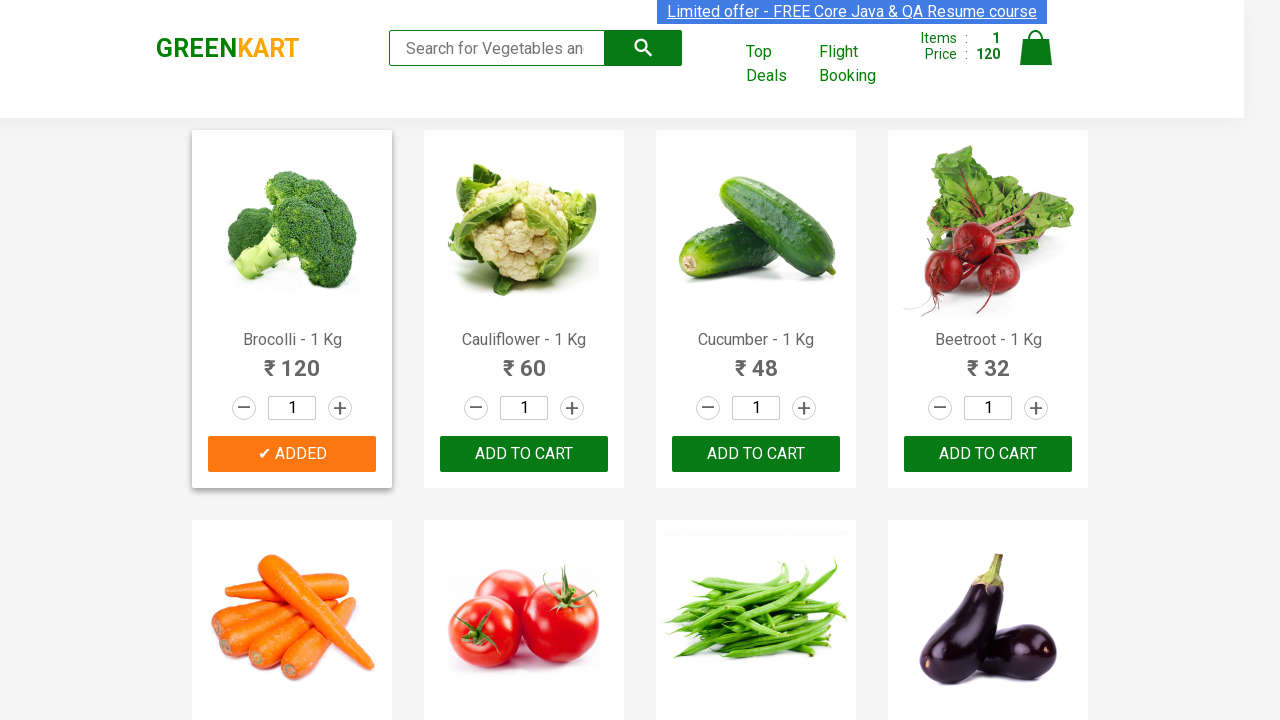

Extracted formatted product name: Cauliflower
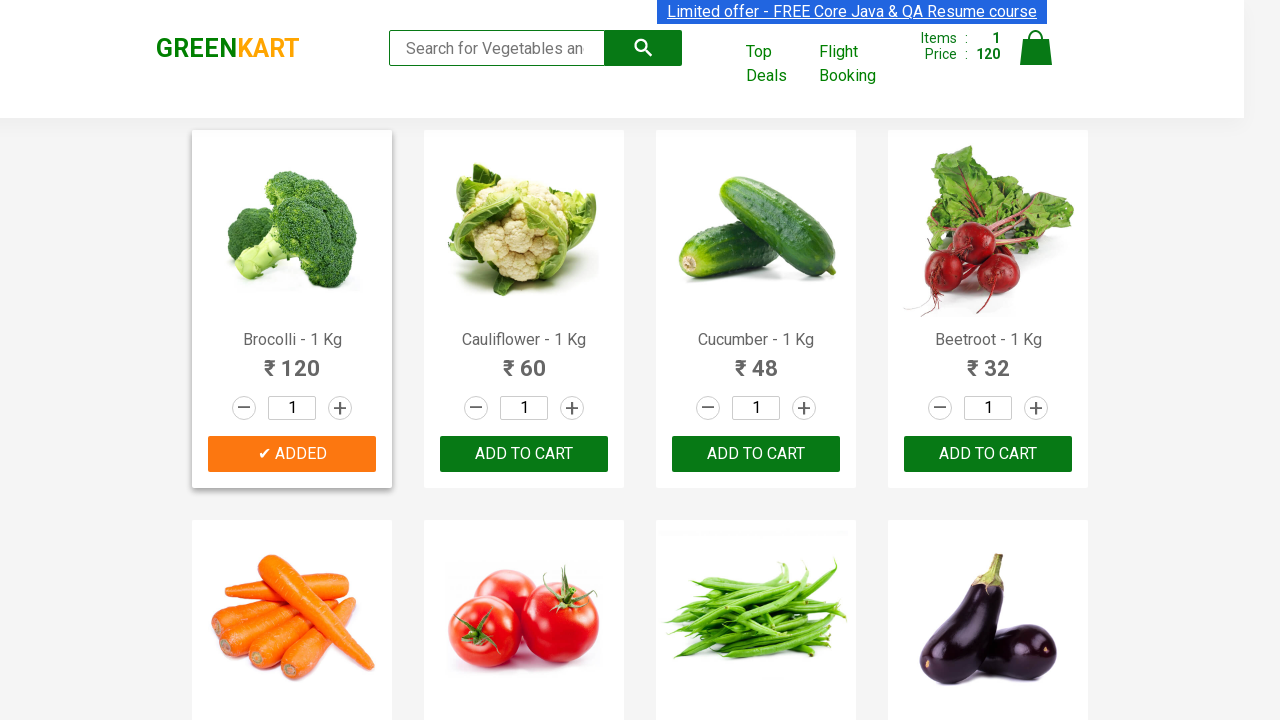

Retrieved product name: Cucumber - 1 Kg
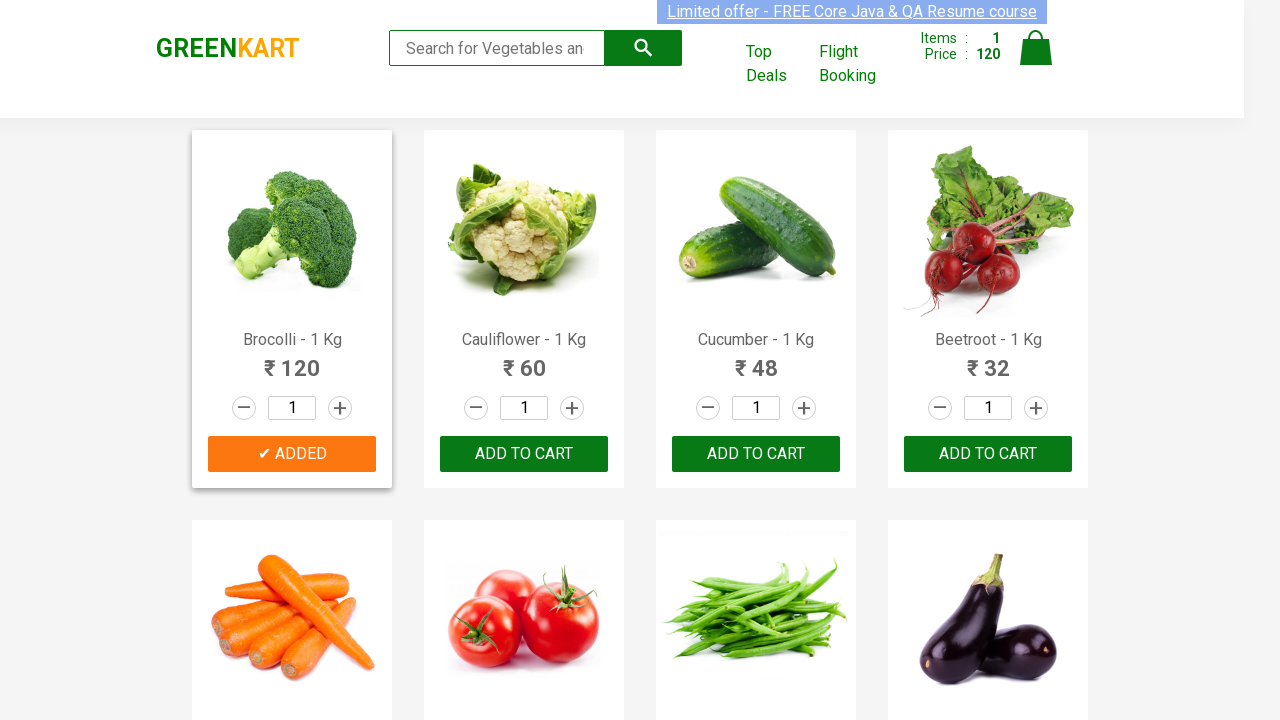

Extracted formatted product name: Cucumber
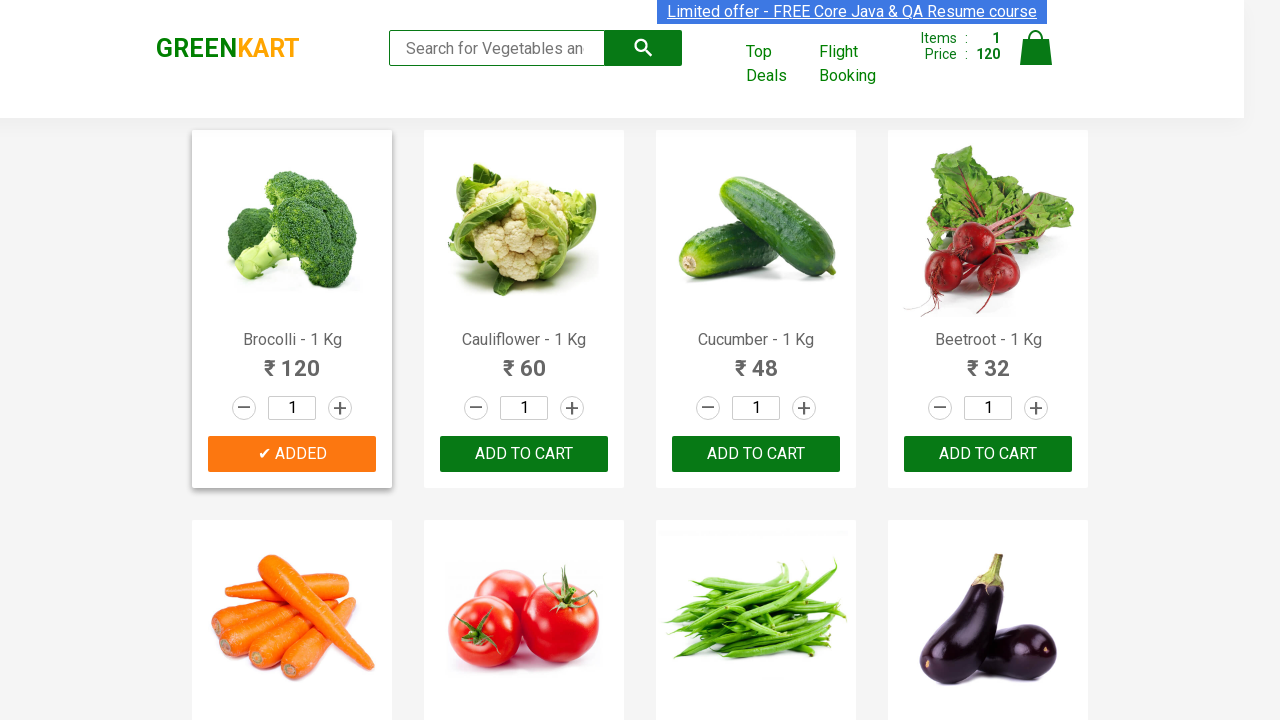

Product 'Cucumber' matches items needed - adding to cart
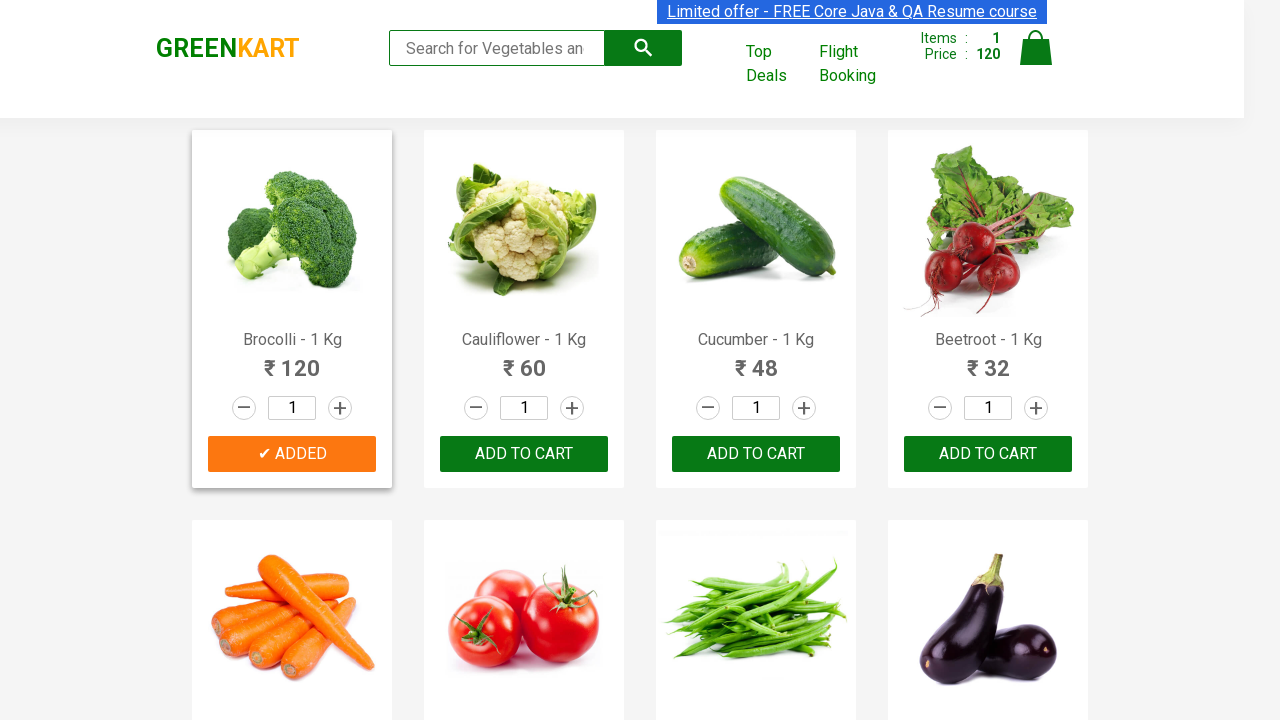

Clicked 'Add to Cart' button for Cucumber
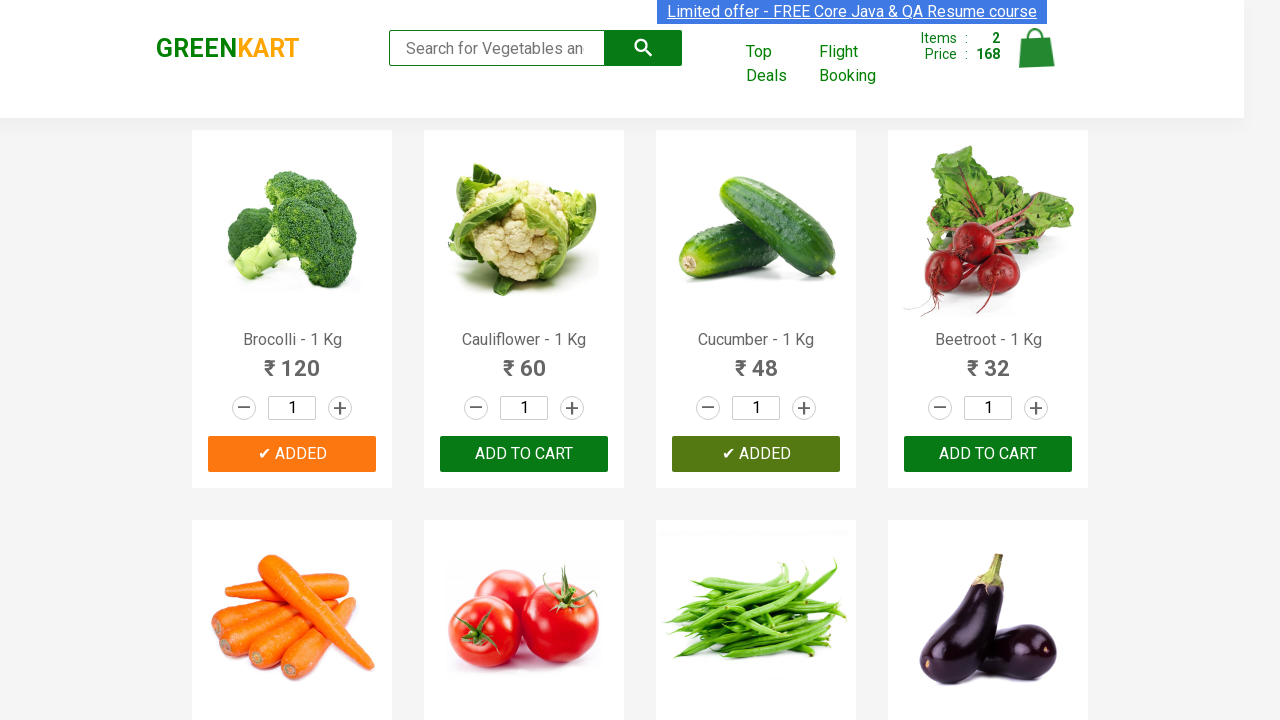

Retrieved product name: Beetroot - 1 Kg
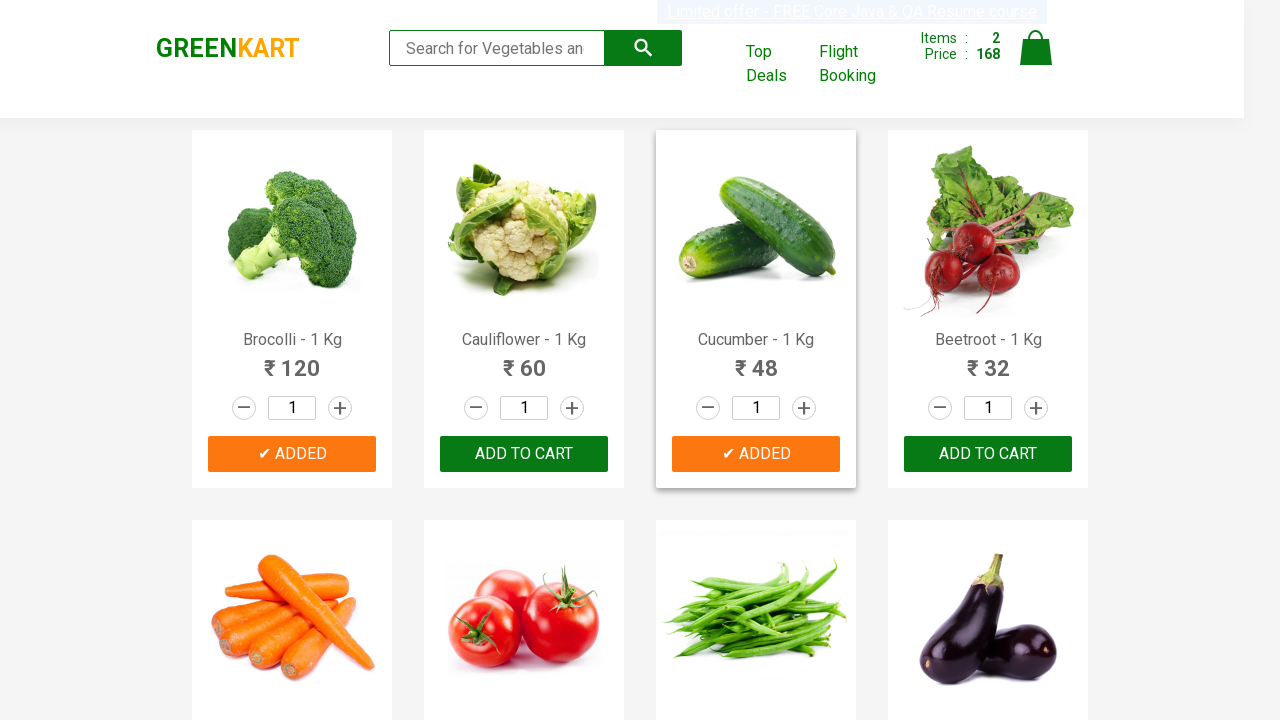

Extracted formatted product name: Beetroot
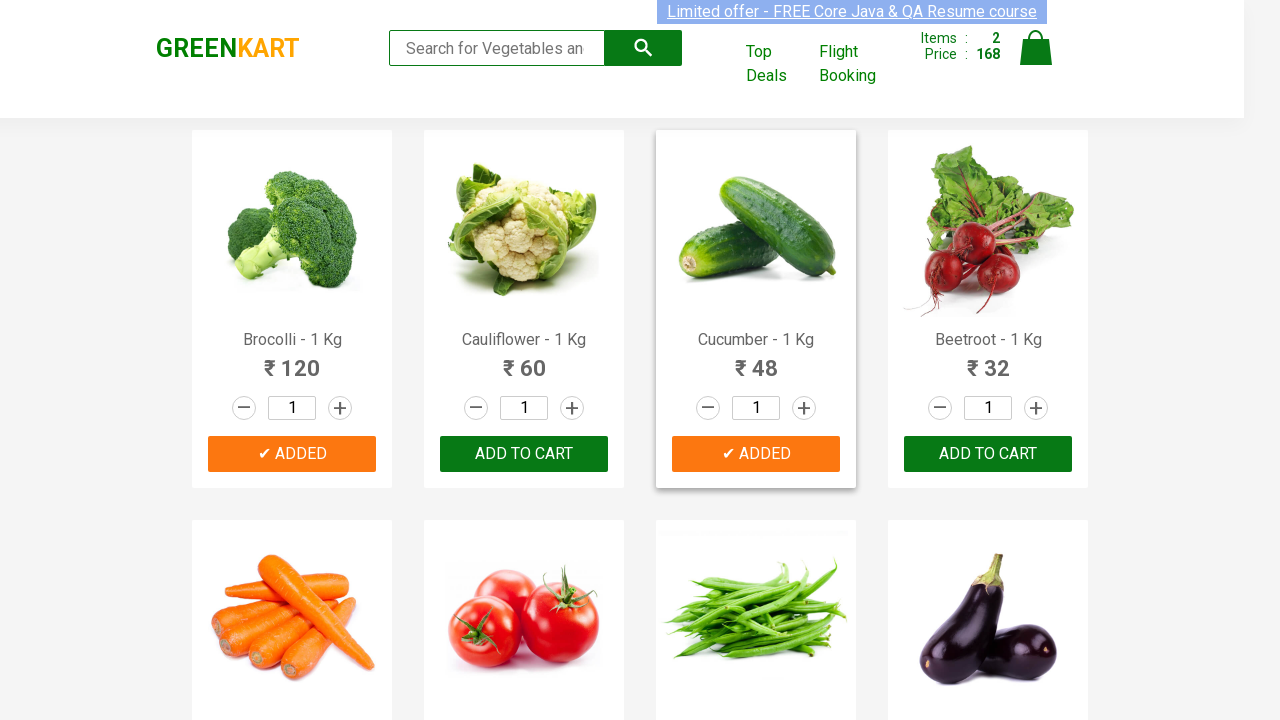

Product 'Beetroot' matches items needed - adding to cart
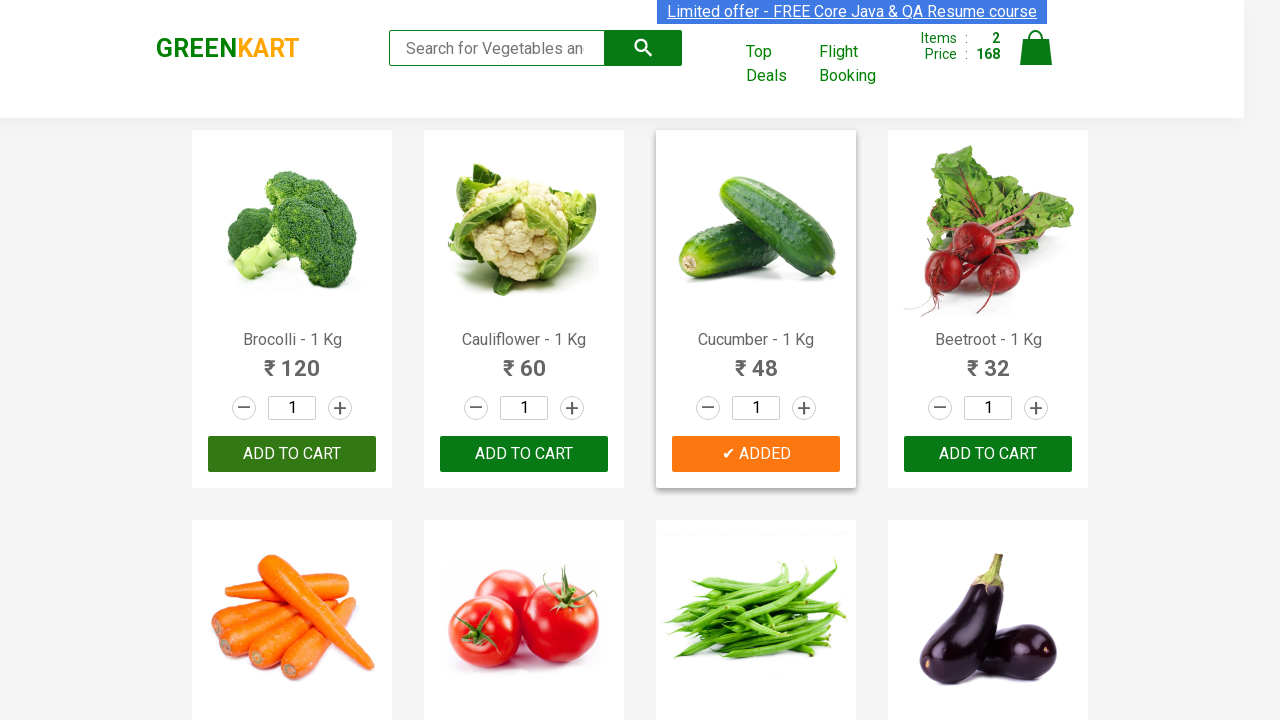

Clicked 'Add to Cart' button for Beetroot
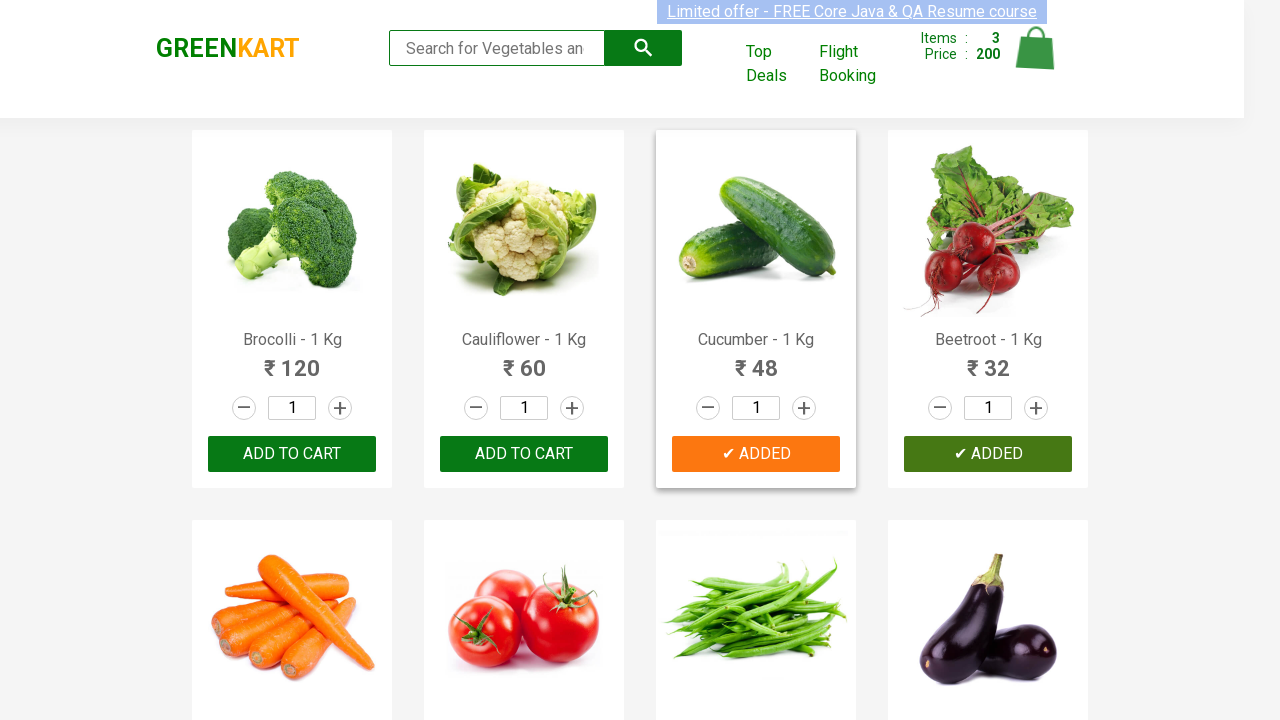

All 3 required items added to cart - exiting loop
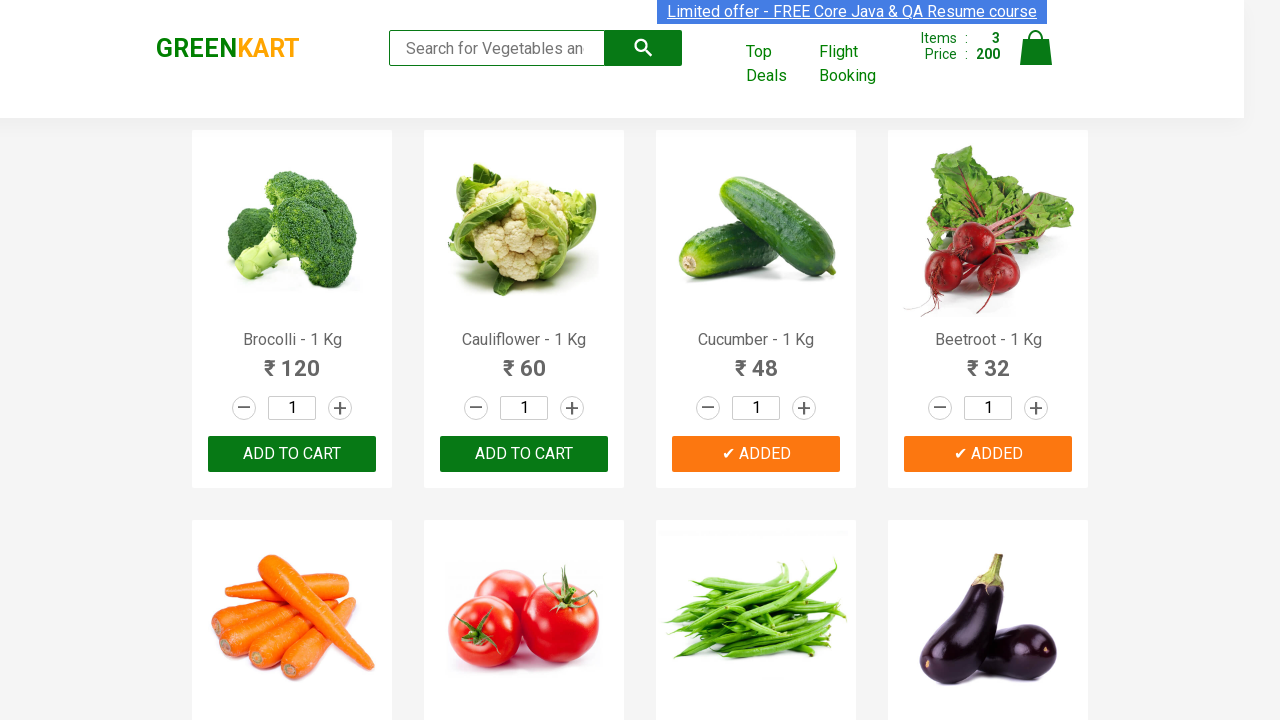

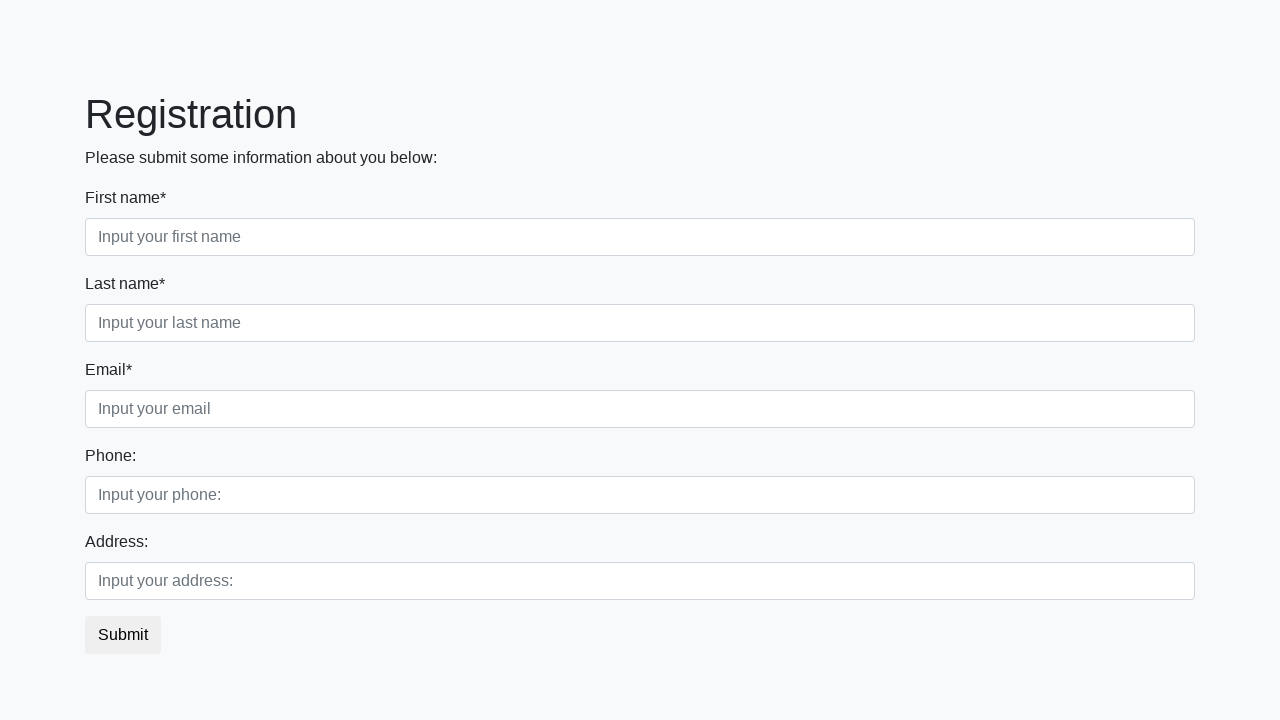